Calculates what day of the week Christmas will fall on 2 years from now and enters it into a text field

Starting URL: https://obstaclecourse.tricentis.com/Obstacles/21269

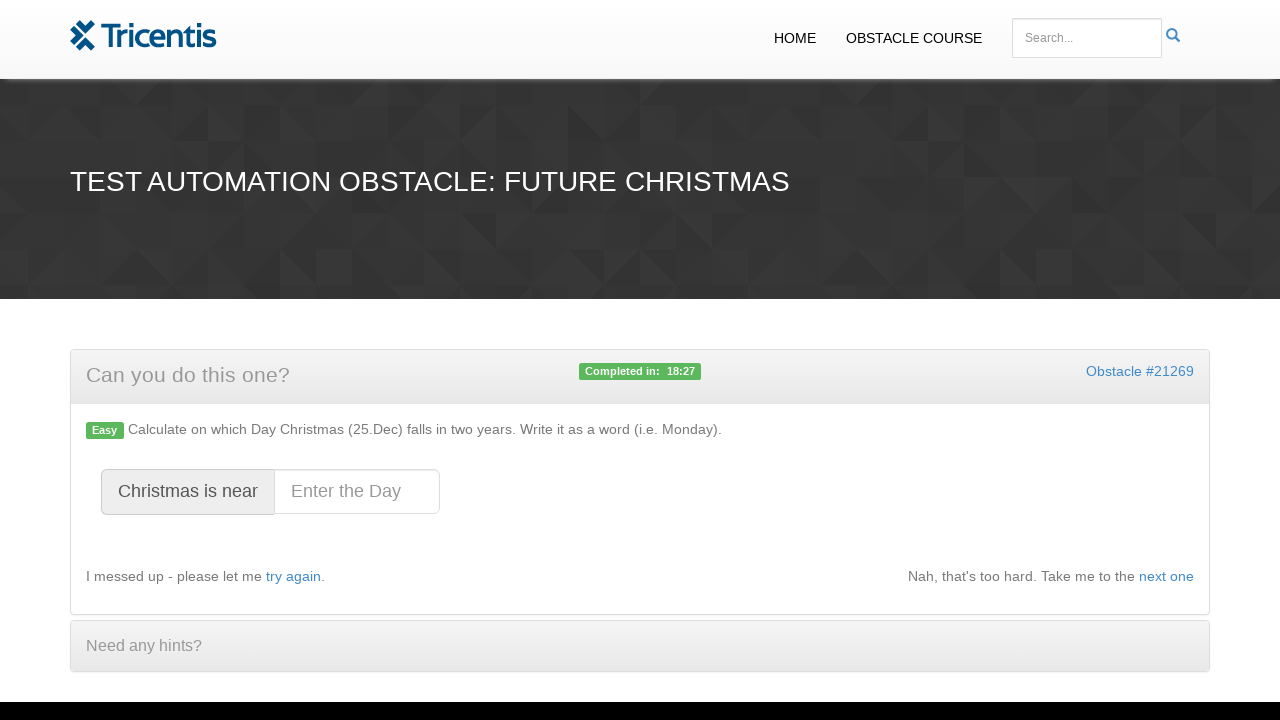

Calculated that Christmas 2 years from now (2028-12-25) falls on Monday
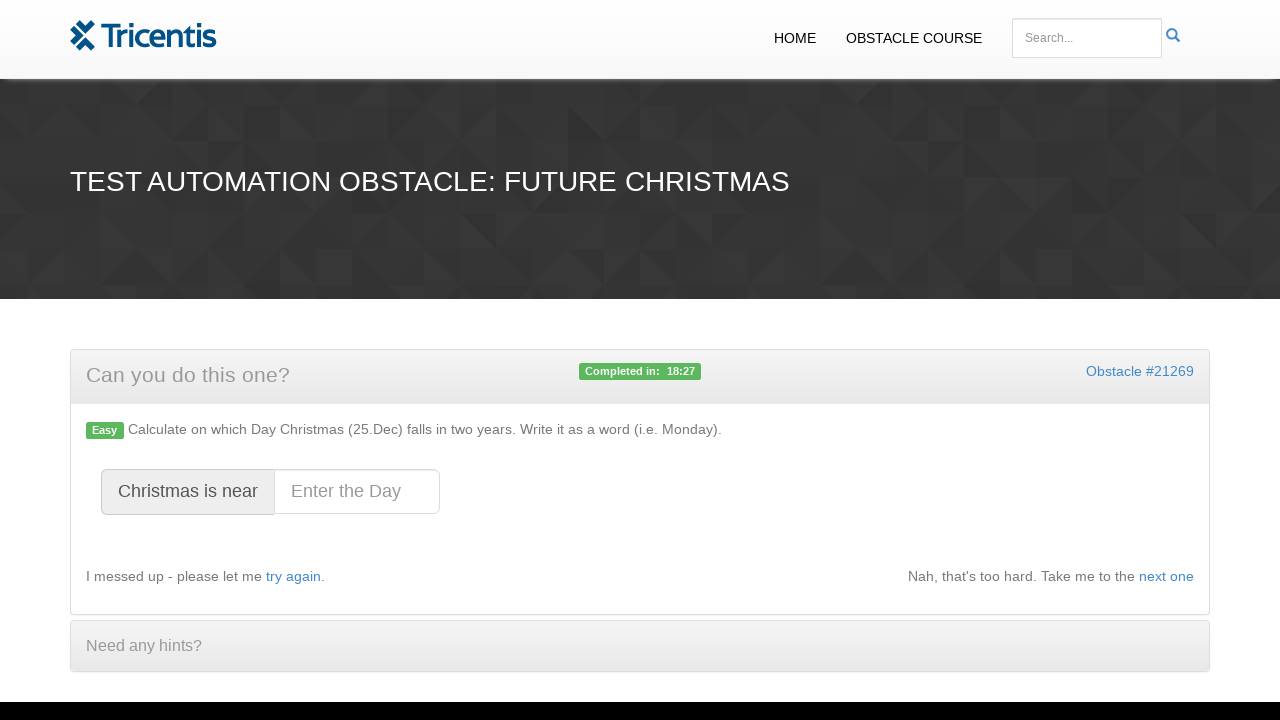

Entered 'Monday' into the Christmas day text field on #christmasday
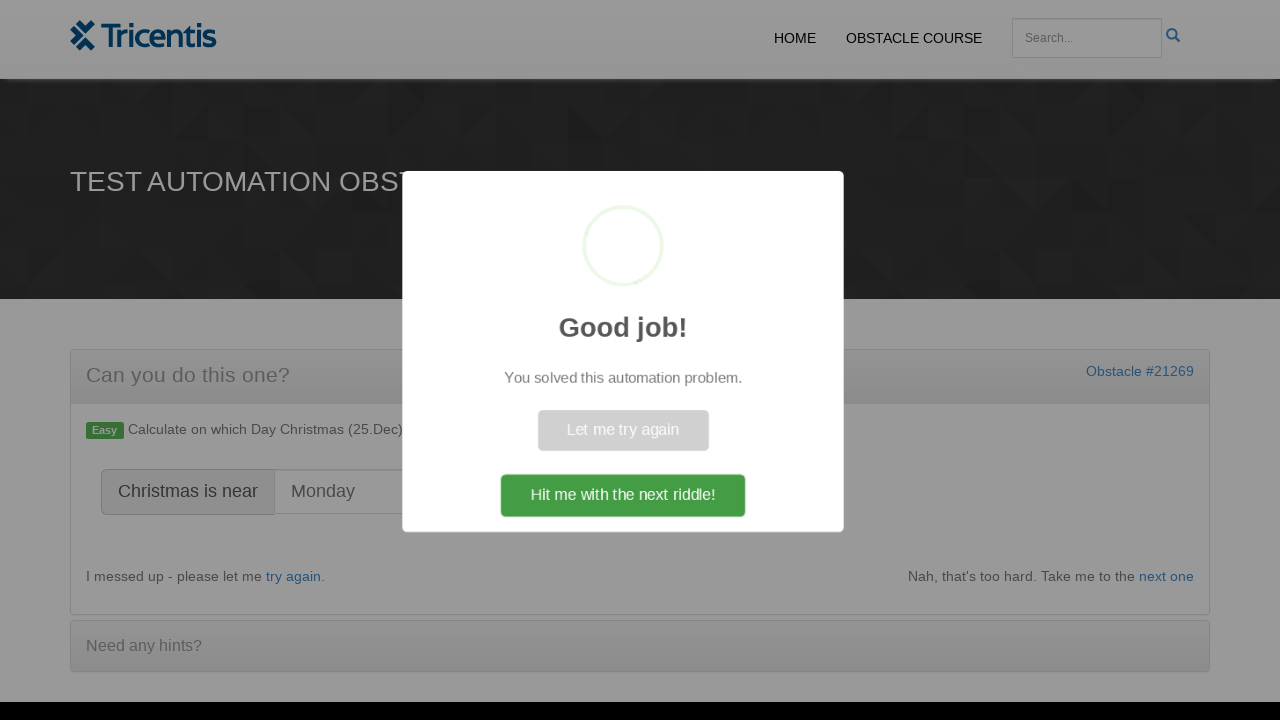

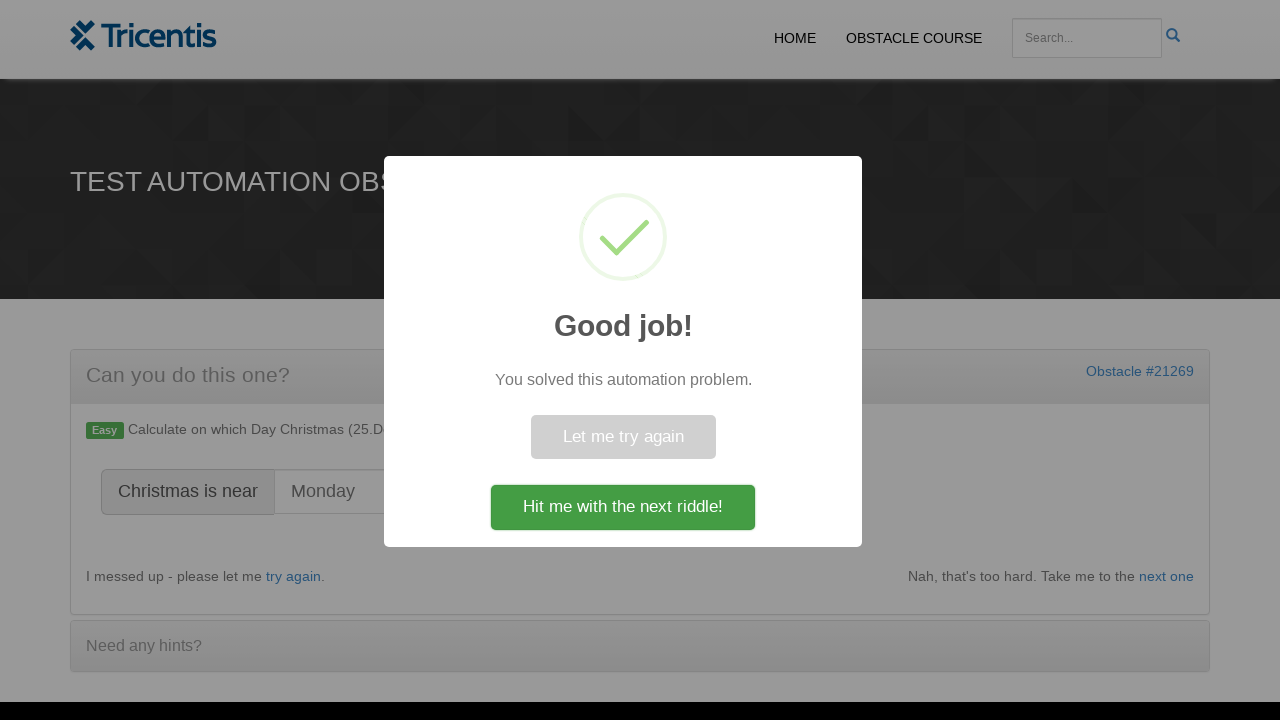